Tests clicking on the banner image element on the DemoQA homepage to verify the element is clickable and interactive.

Starting URL: https://demoqa.com/

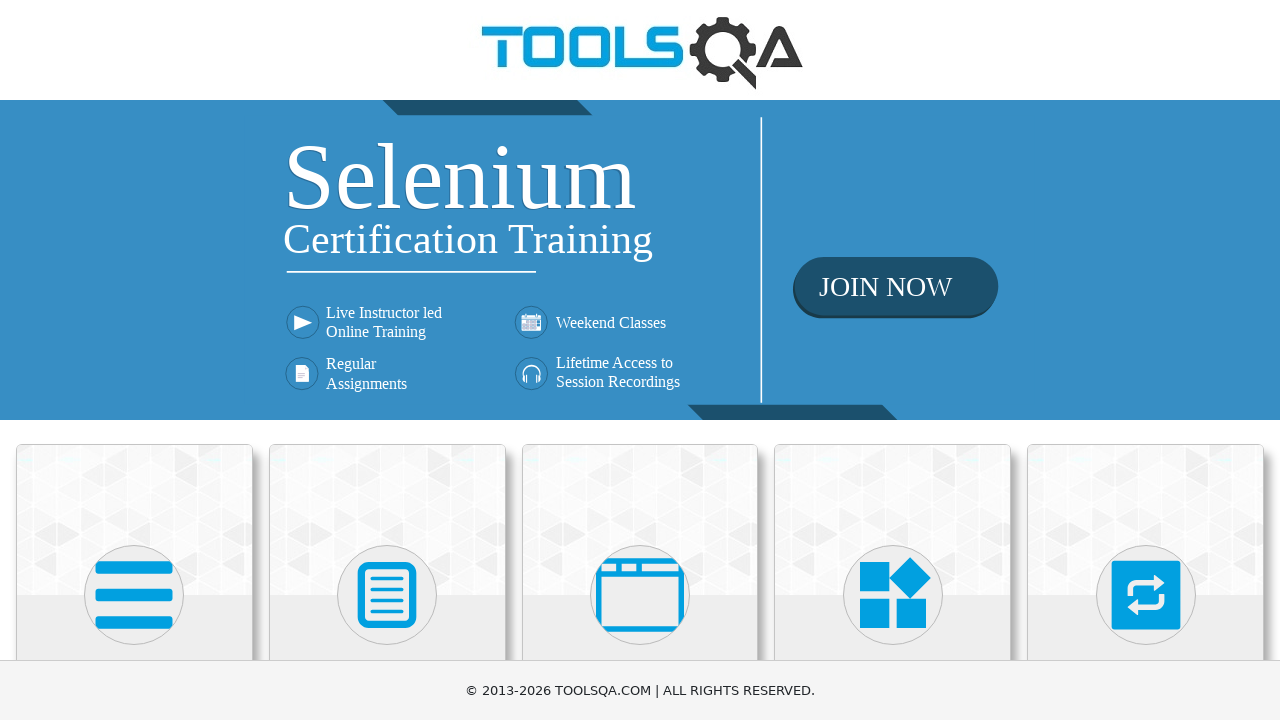

Navigated to DemoQA homepage
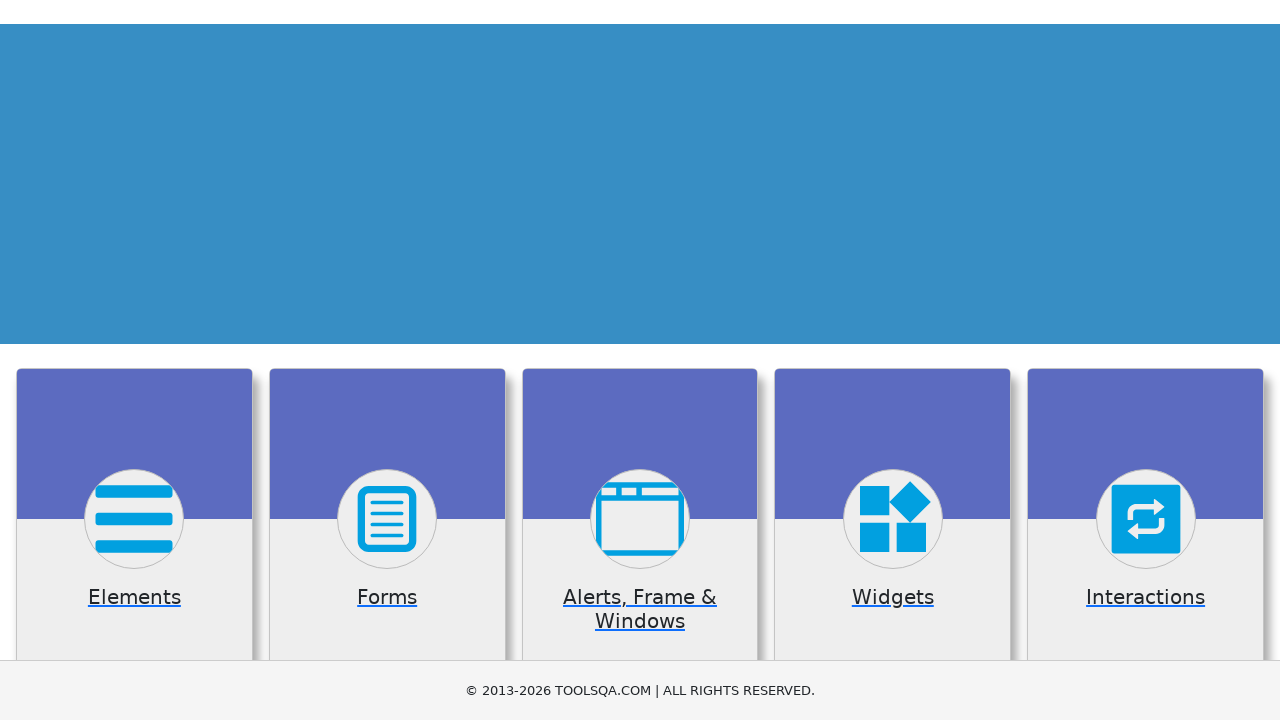

Clicked on the banner image element to verify it is clickable and interactive at (640, 260) on .banner-image
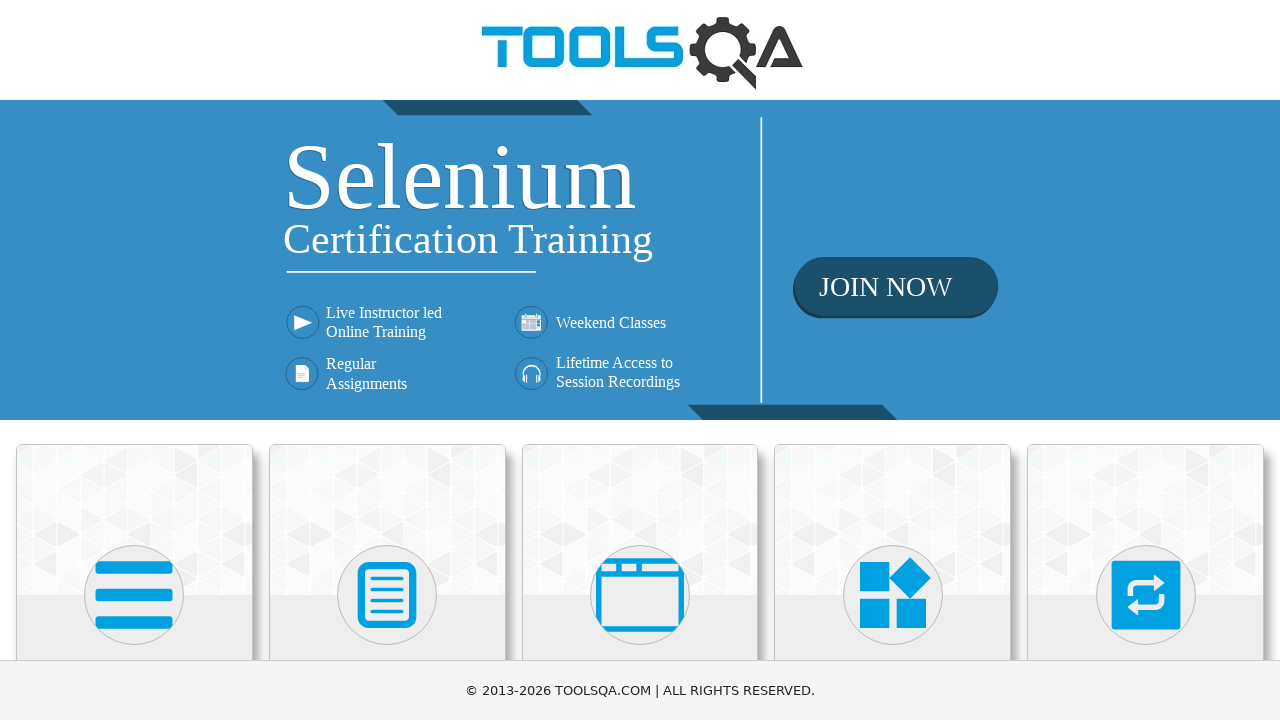

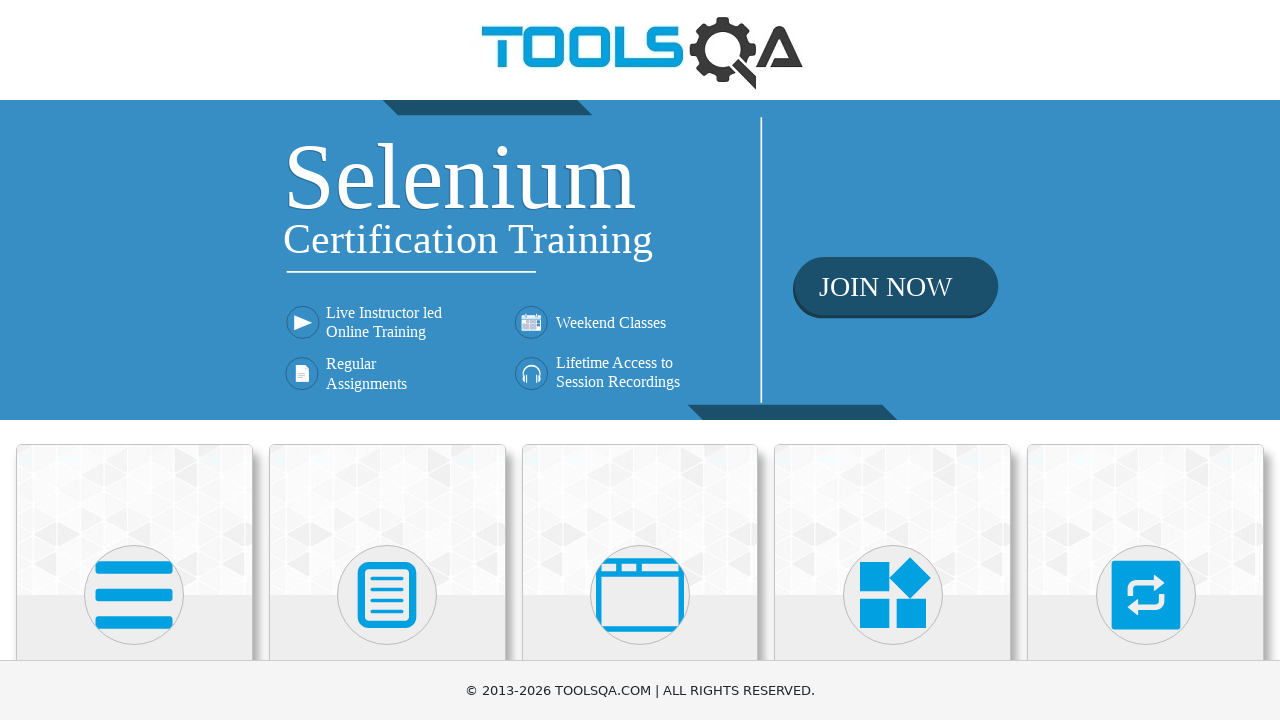